Tests user registration form by filling in all required fields including name, email, phone, address, and password details

Starting URL: https://phptravels.org/register.php

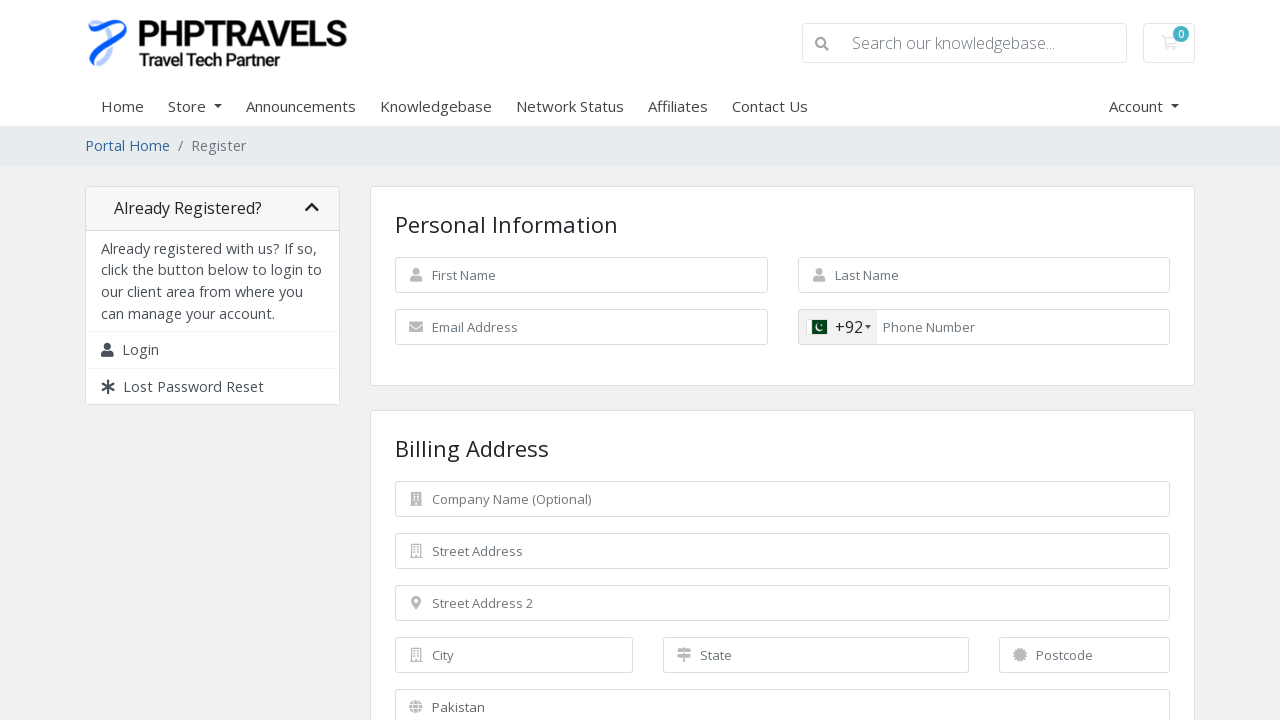

Filled firstname field with 'ANANDHAN' on input[name='firstname']
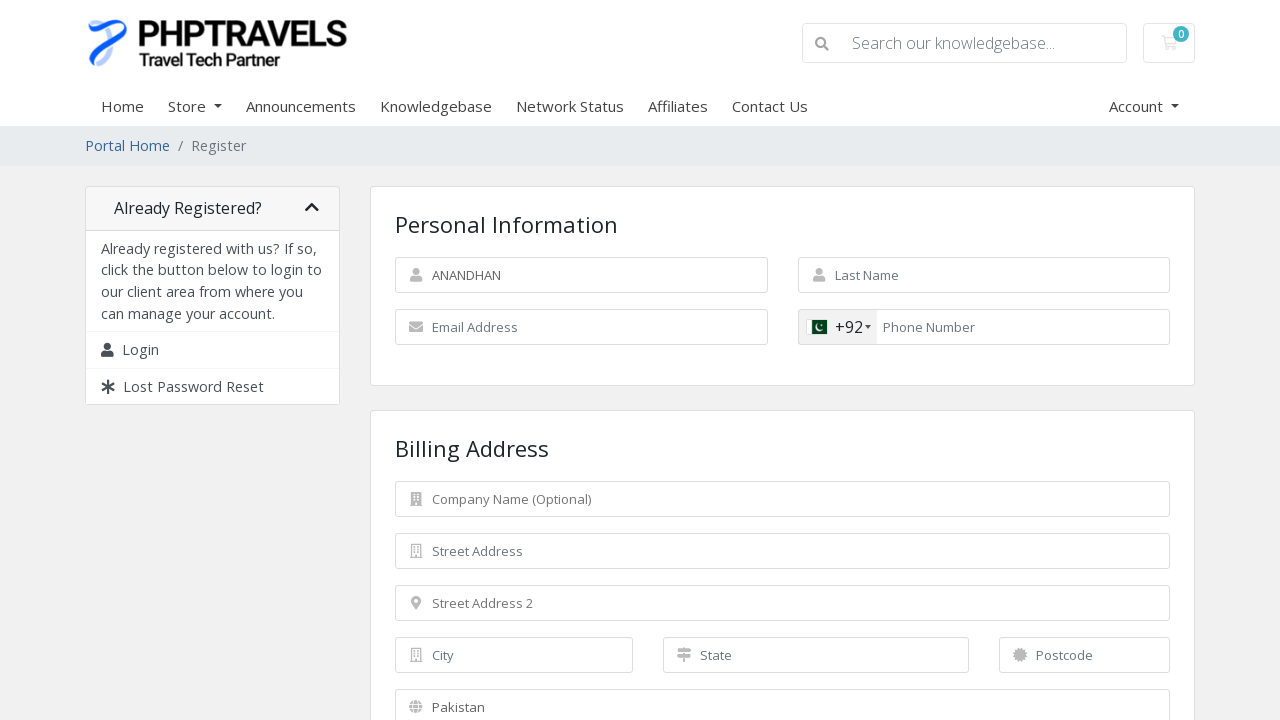

Filled lastname field with 'S' on input[name='lastname']
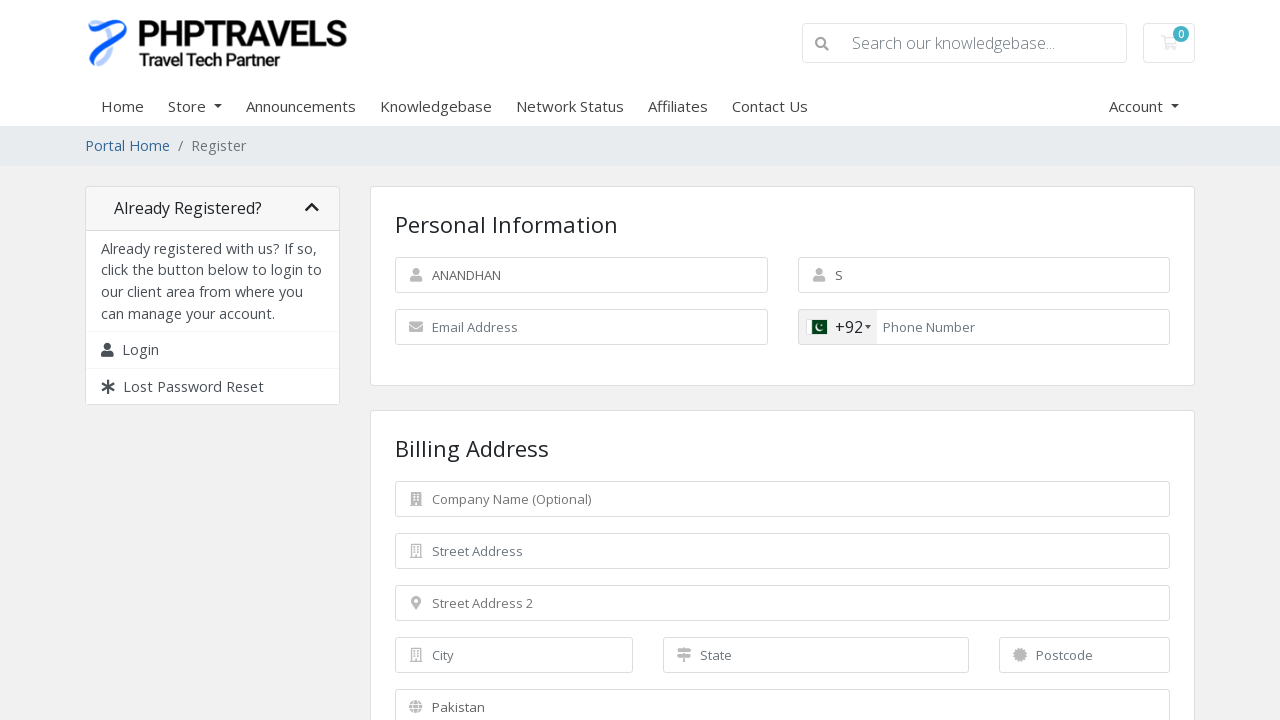

Filled email field with 'testuser542@example.com' on input[name='email']
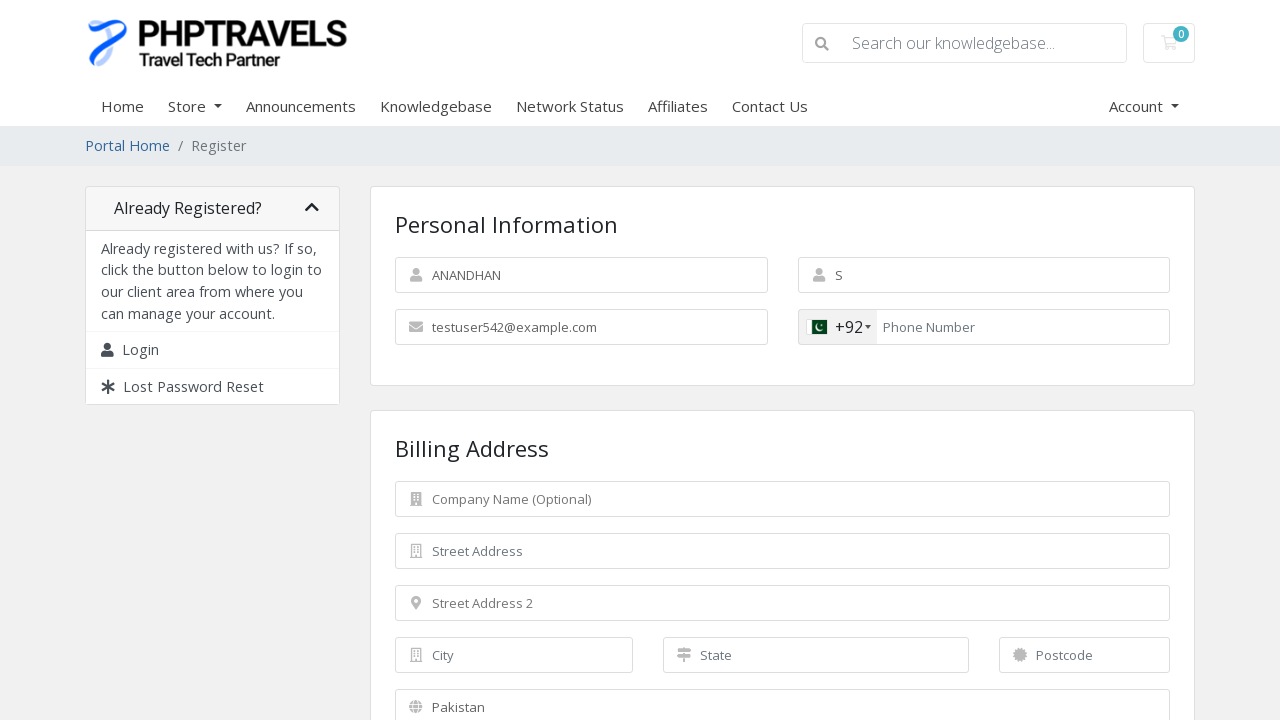

Filled phonenumber field with '26456626' on input[name='phonenumber']
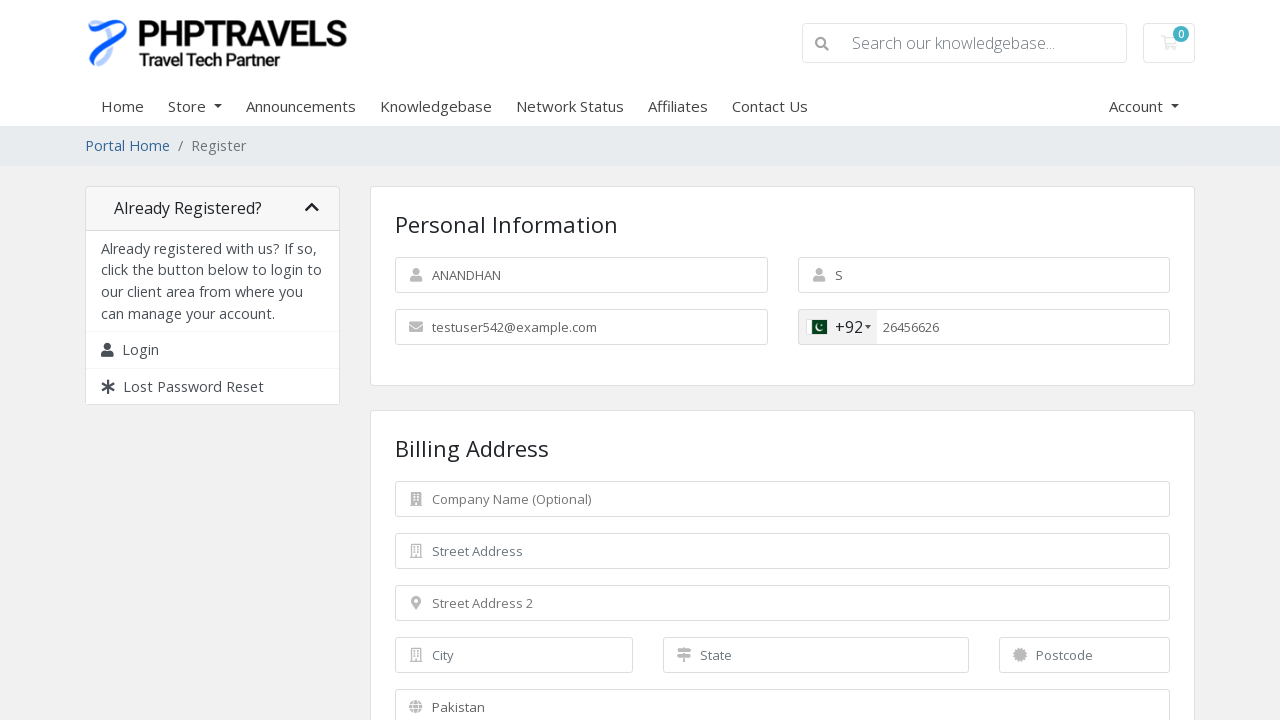

Filled companyname field with 'HCL' on input[name='companyname']
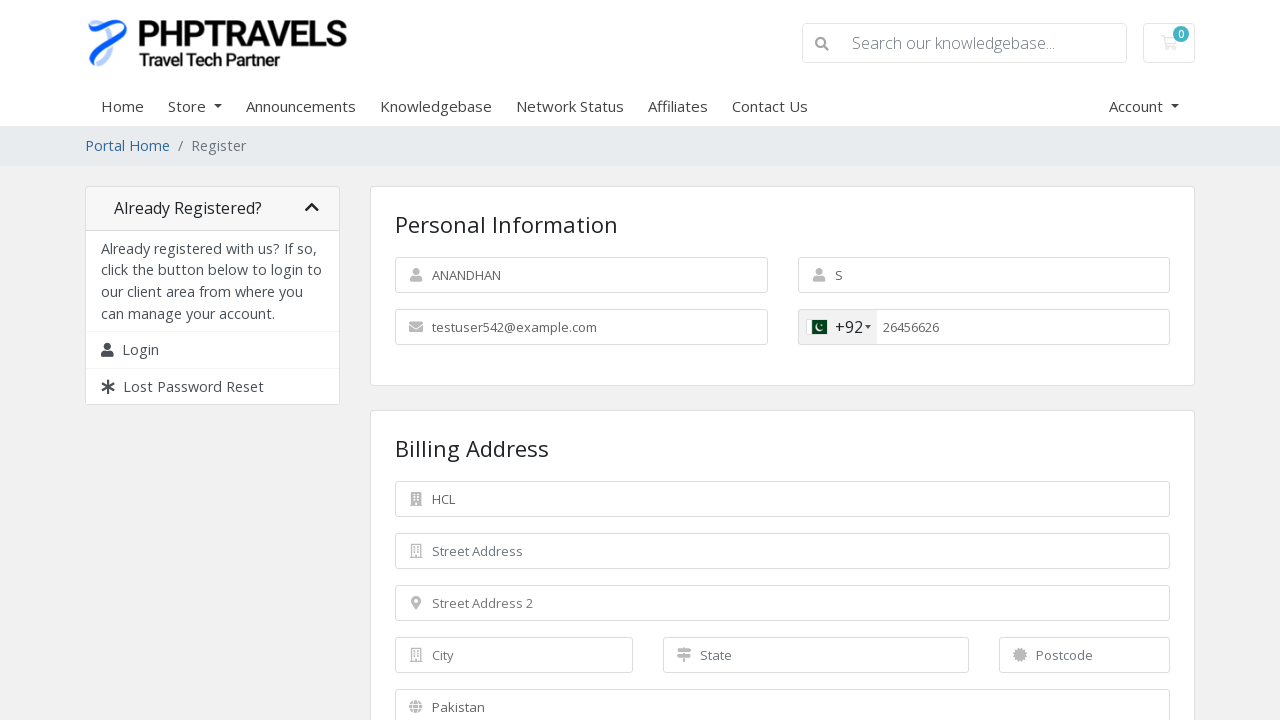

Filled address1 field with 'No 1, Kamaraj Nagar,' on input[name='address1']
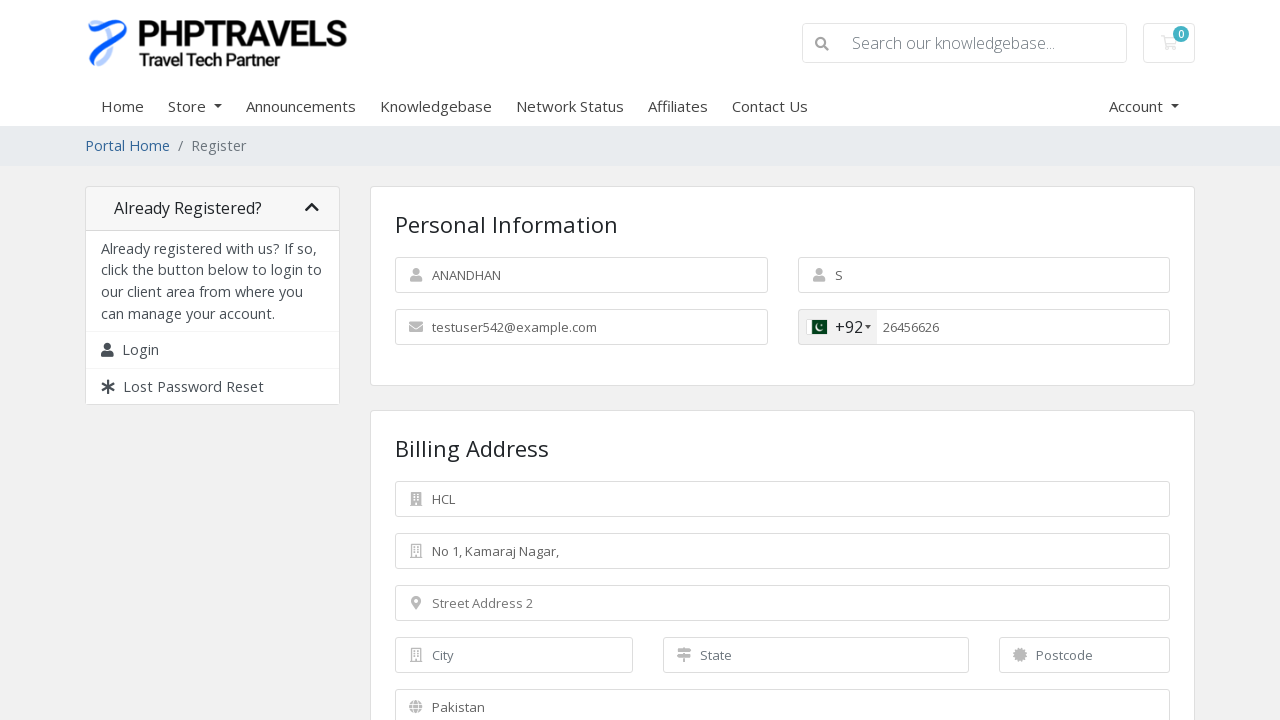

Filled address2 field with 'Nehru Street' on input[name='address2']
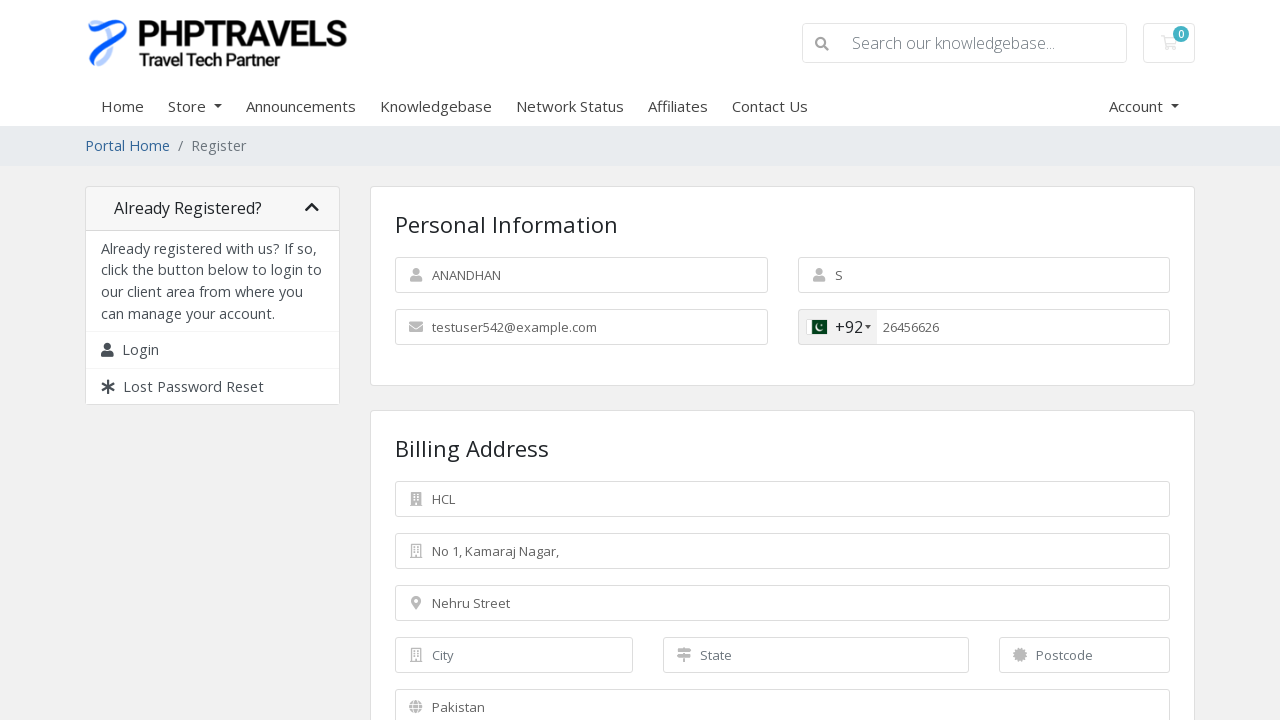

Filled city field with 'Pondicherry' on input[name='city']
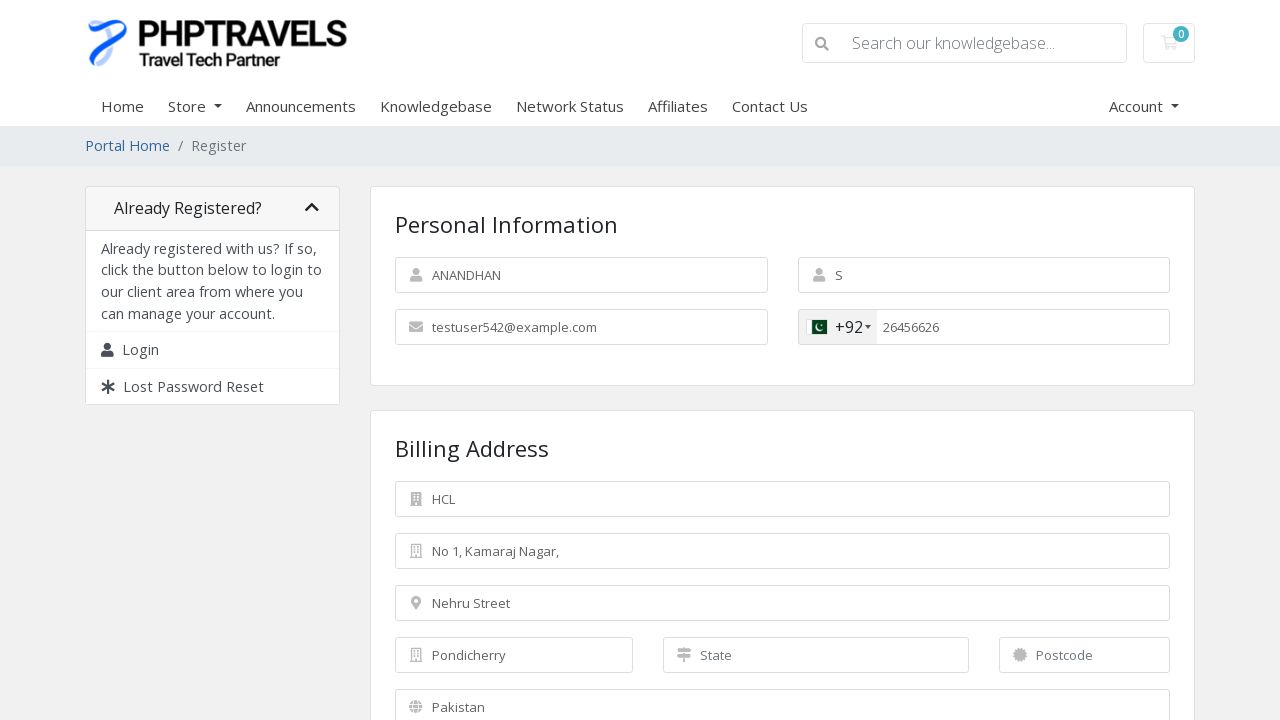

Filled state field with 'Pondicherry' on input[name='state']
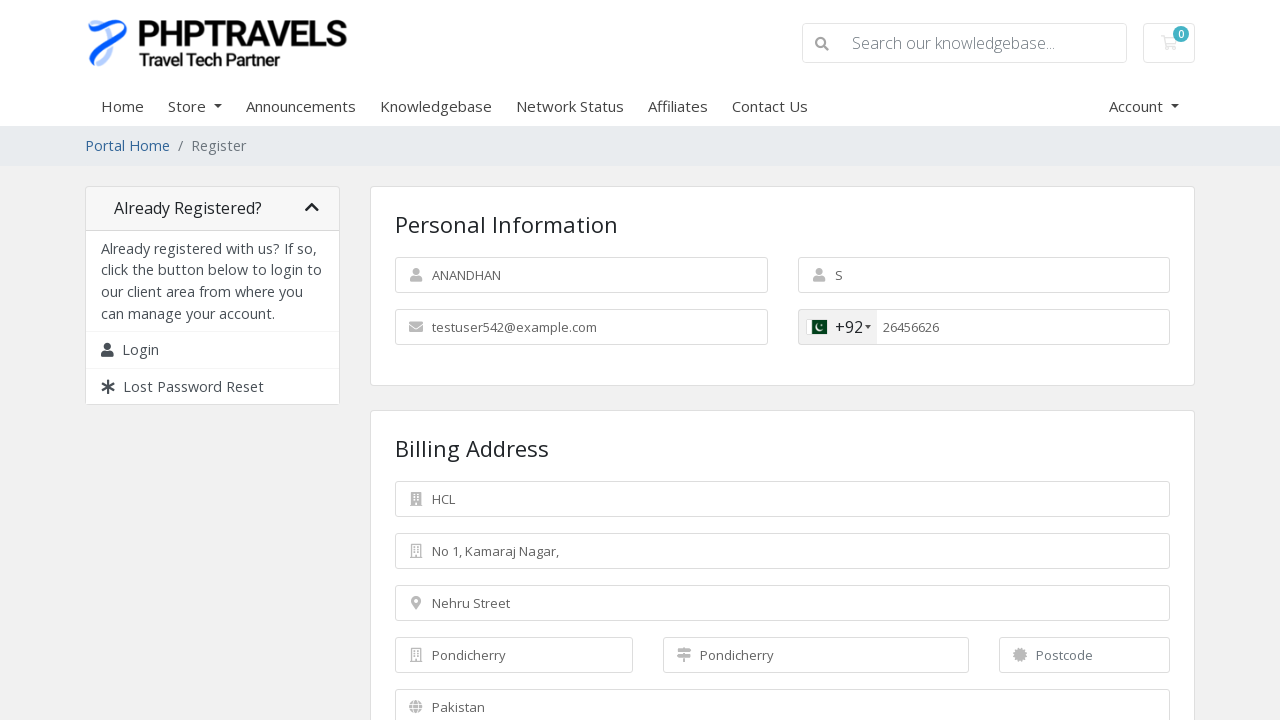

Filled postcode field with '605110' on input[name='postcode']
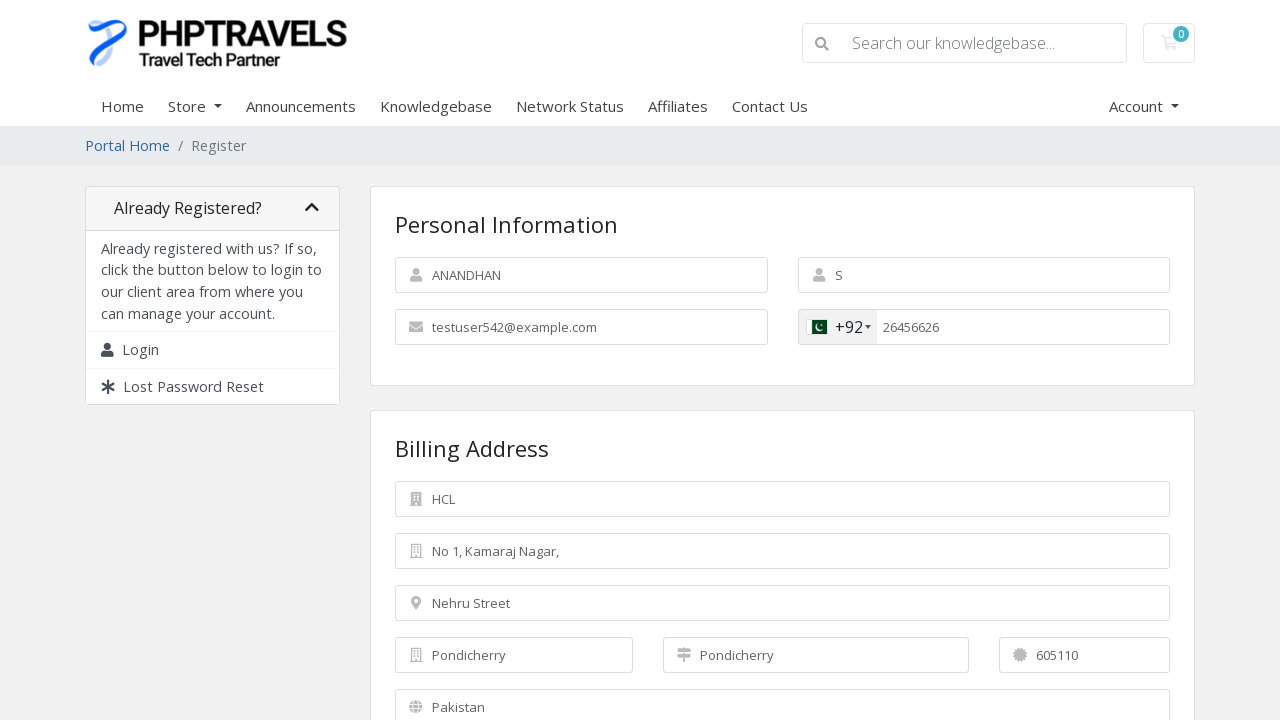

Filled customfield[2] with '9487512453' on input[name='customfield[2]']
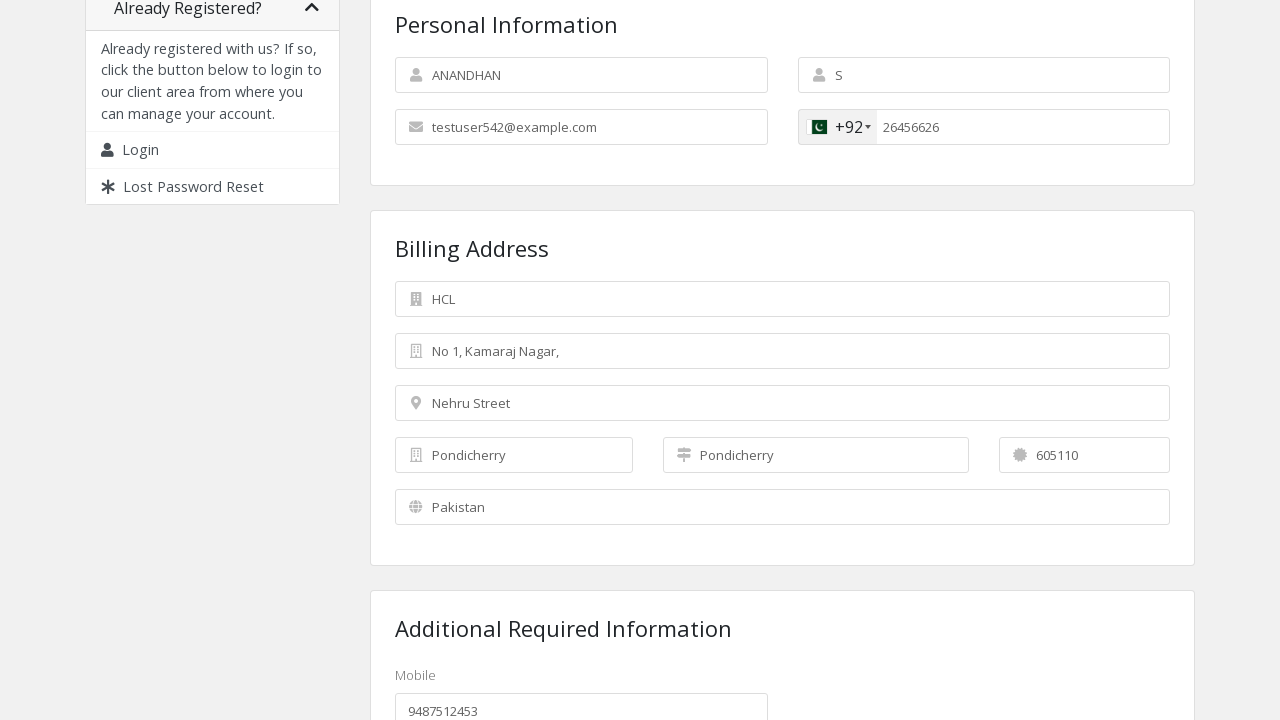

Filled password field with 'TestPassword@2024' on input[name='password']
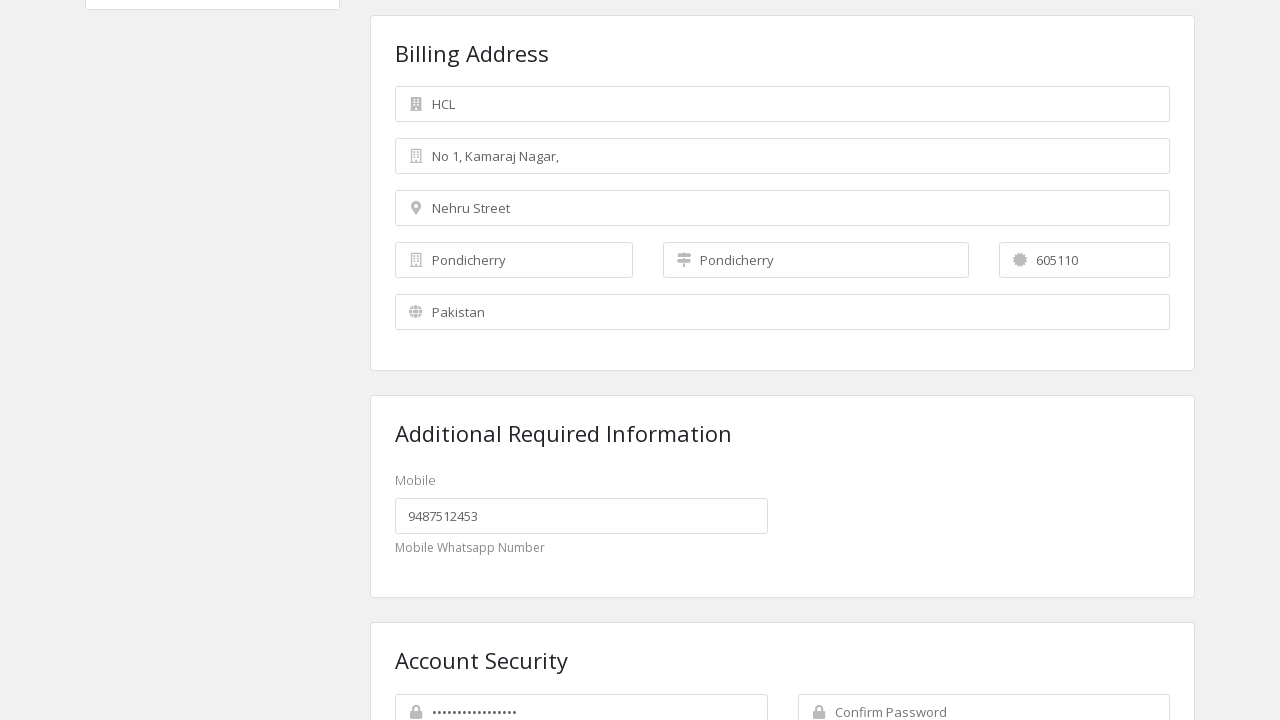

Filled password2 field with 'TestPassword@2024' on input[name='password2']
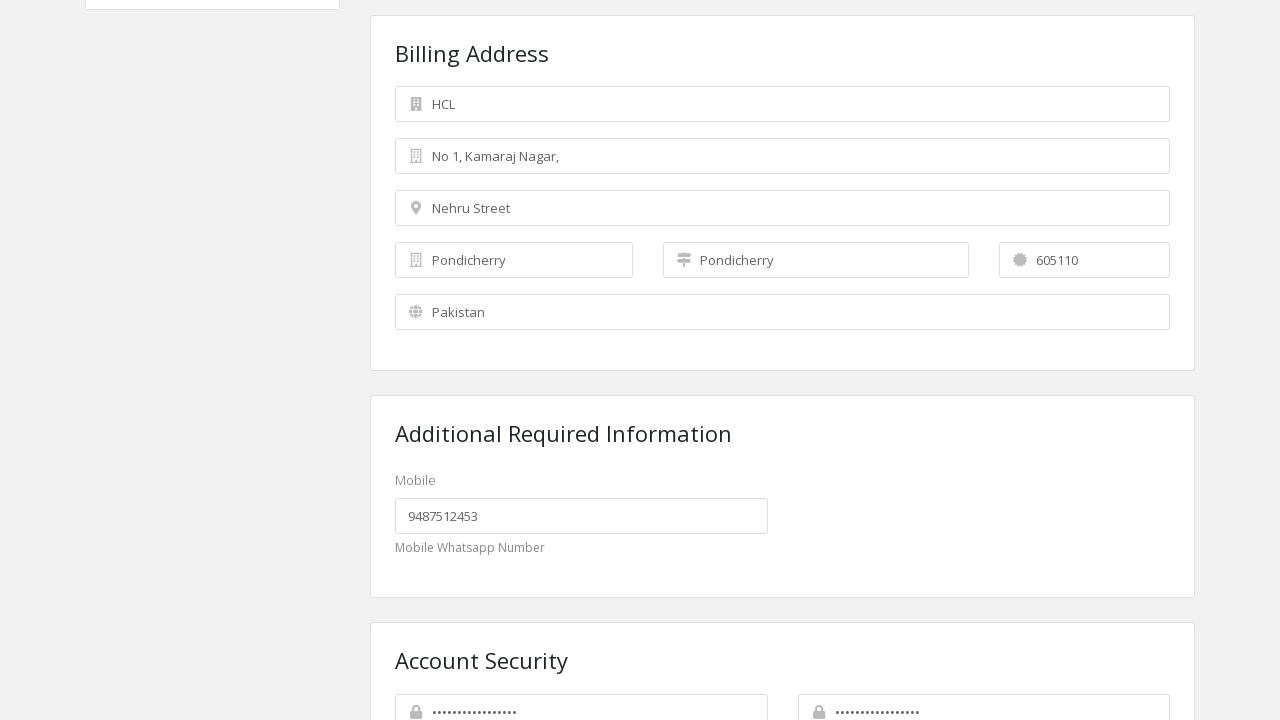

Clicked submit button to register user at (782, 407) on input[type='submit']
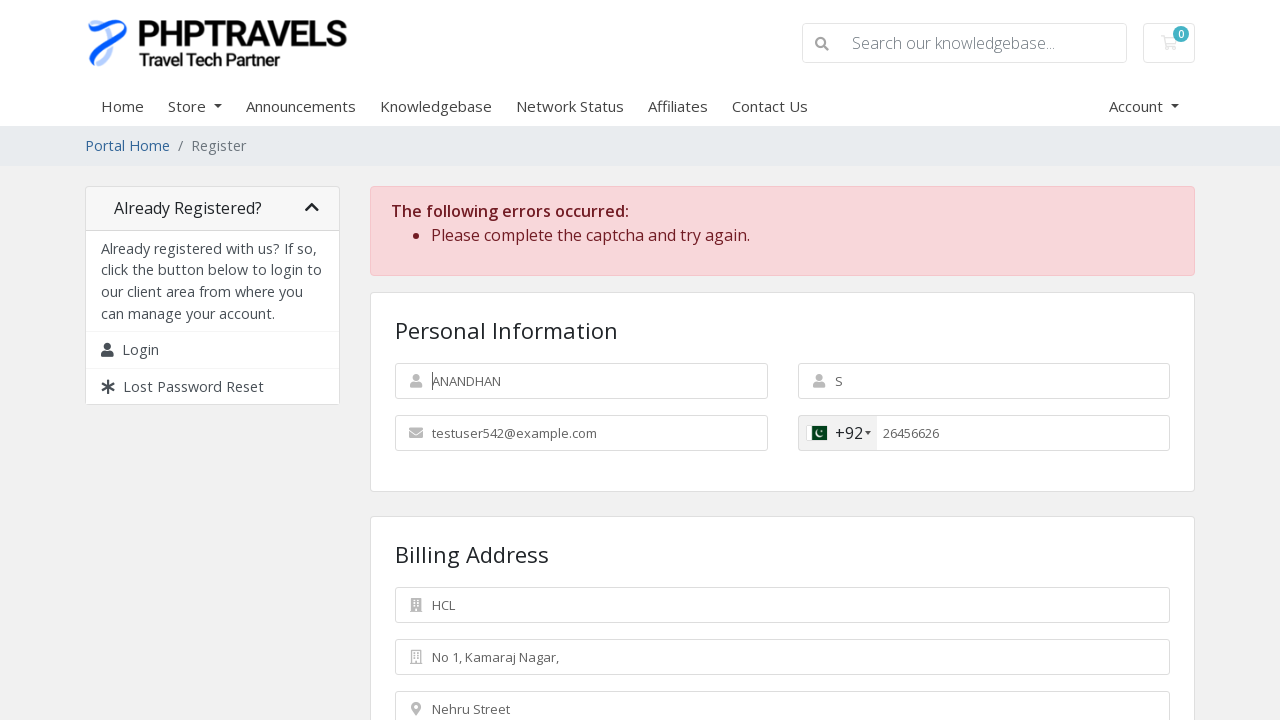

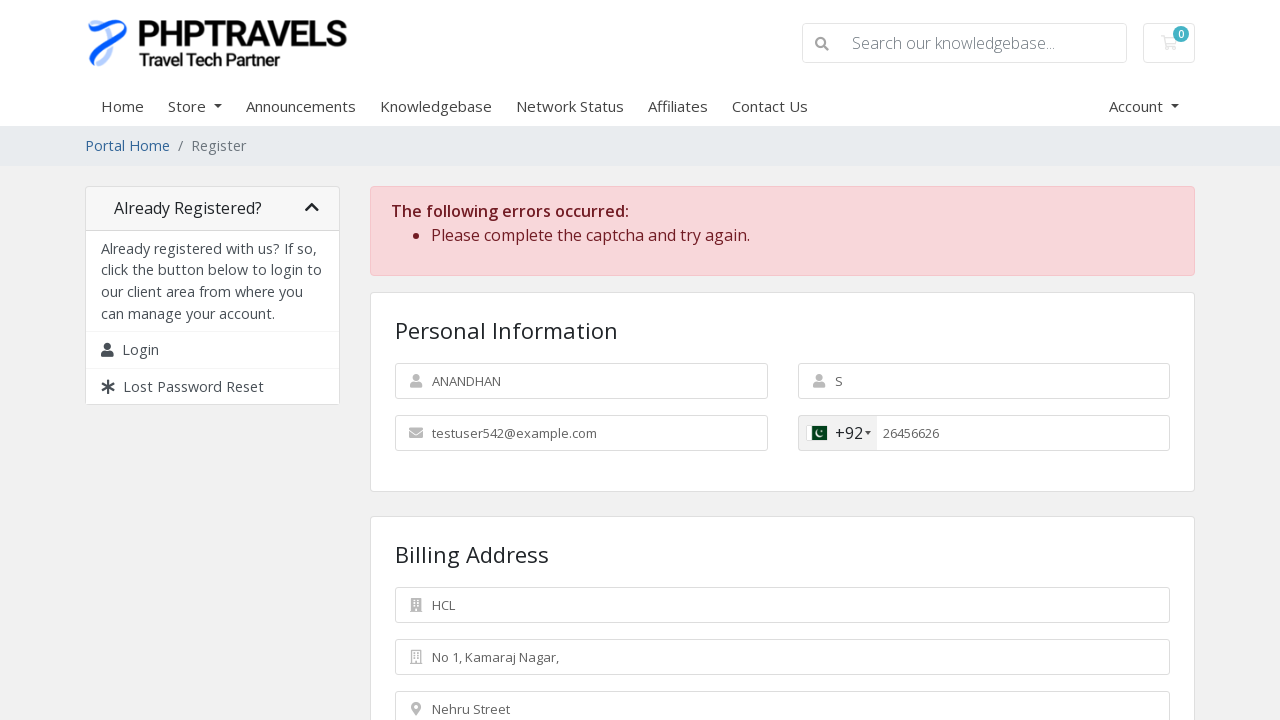